Changes the border color of the Form Authentication link element and scrolls down the page using JavaScript

Starting URL: https://the-internet.herokuapp.com/

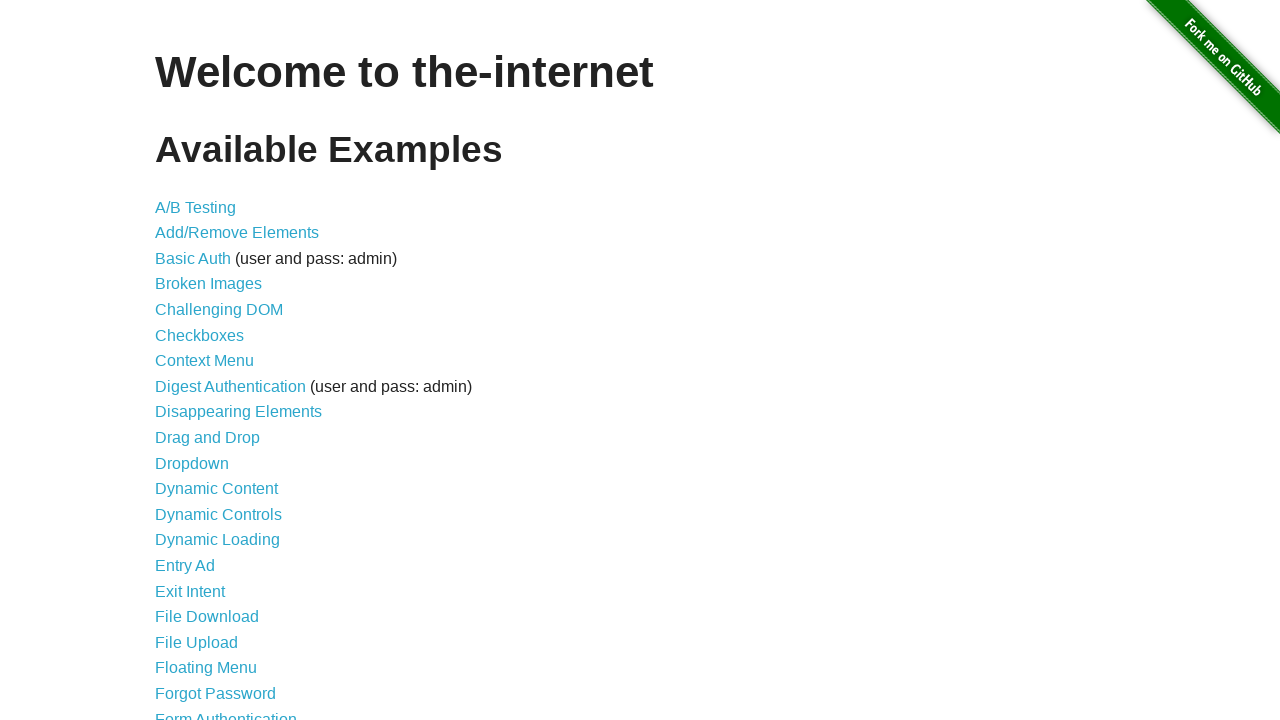

Navigated to the-internet.herokuapp.com homepage
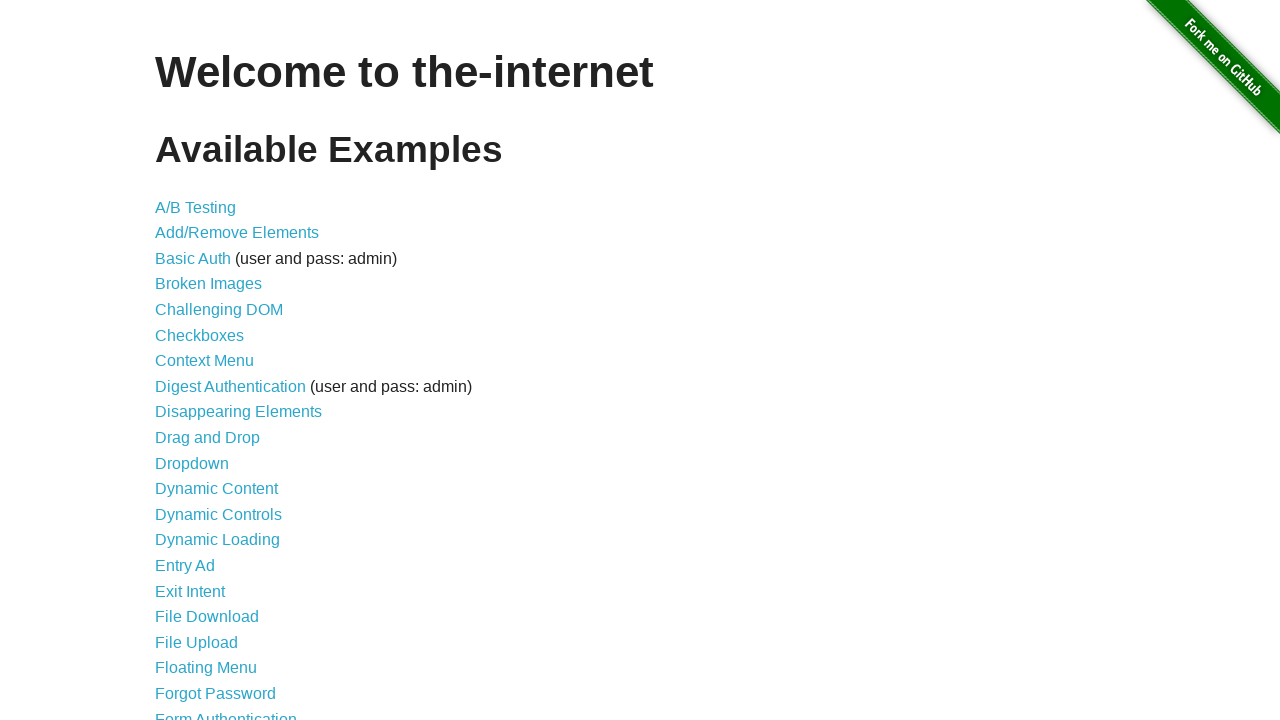

Located Form Authentication link element
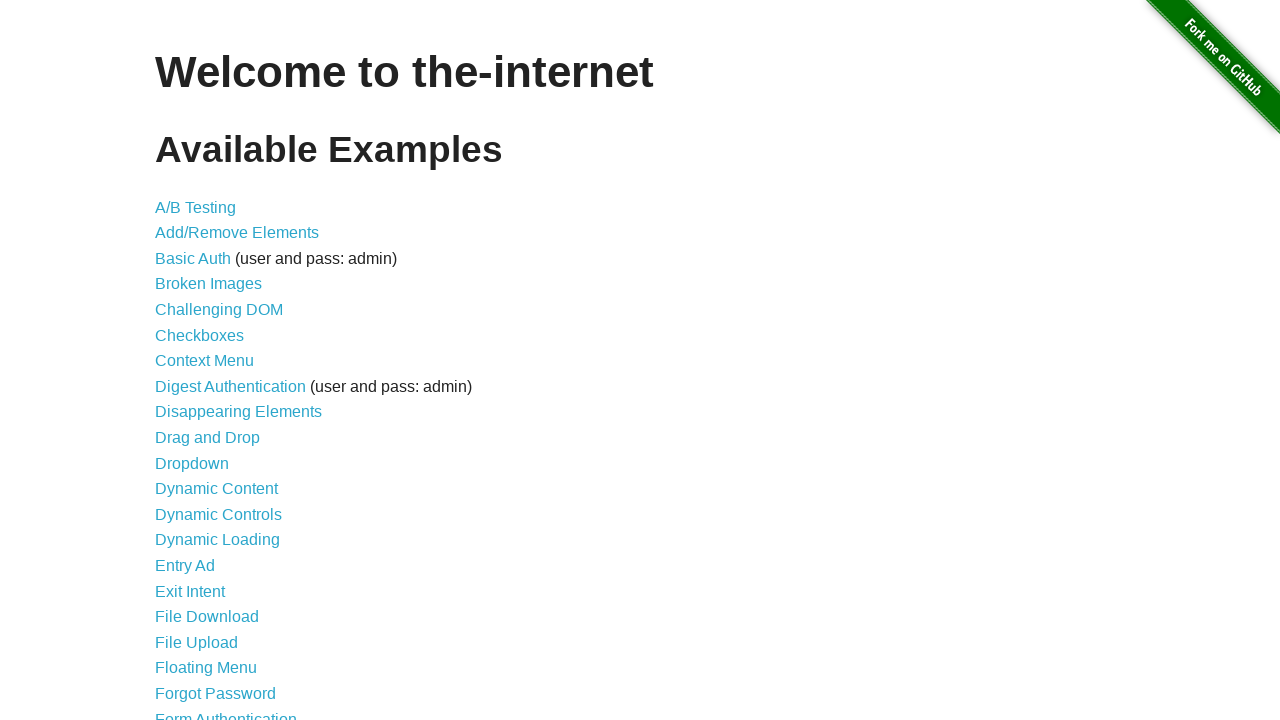

Changed border color of Form Authentication link to red (3px solid)
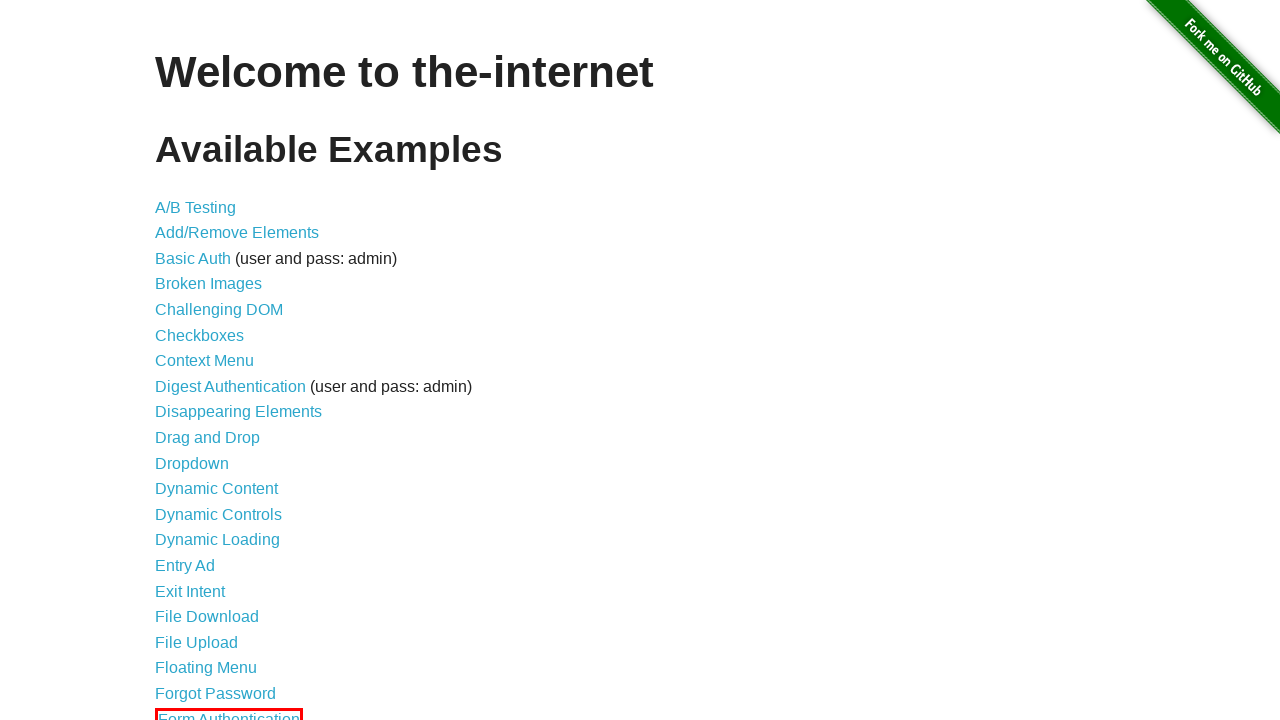

Scrolled down the page by 300 pixels
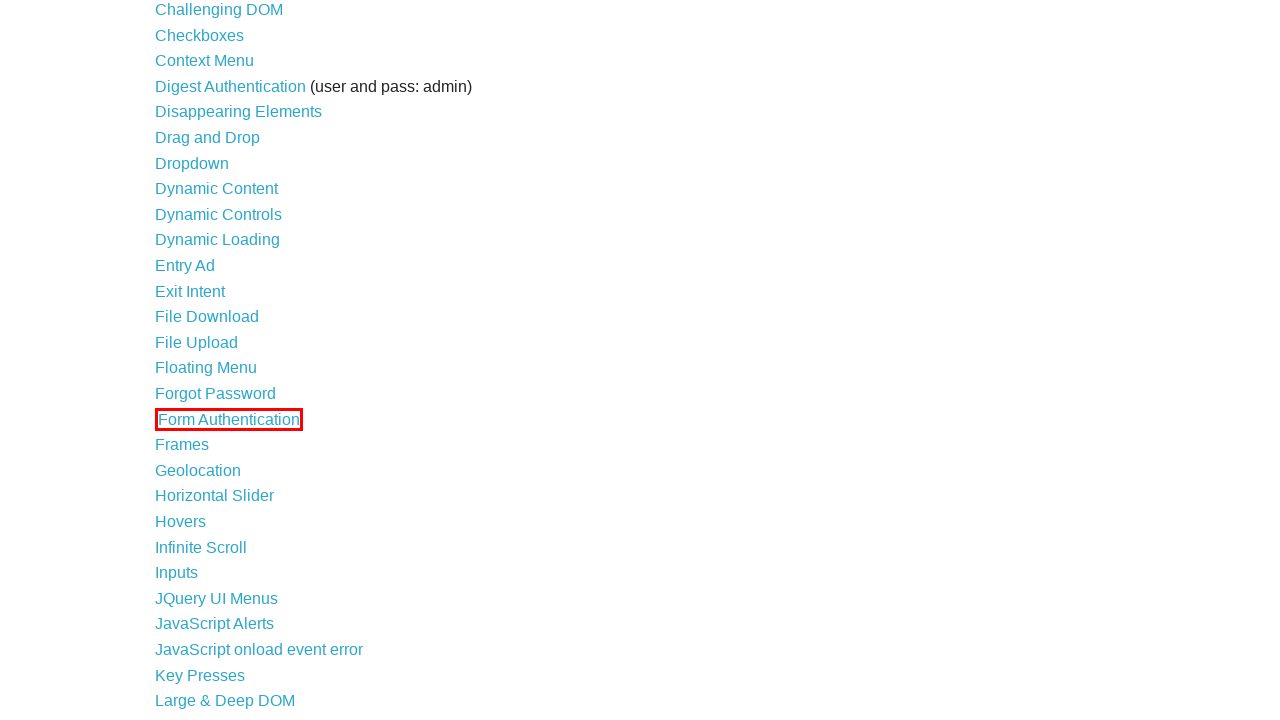

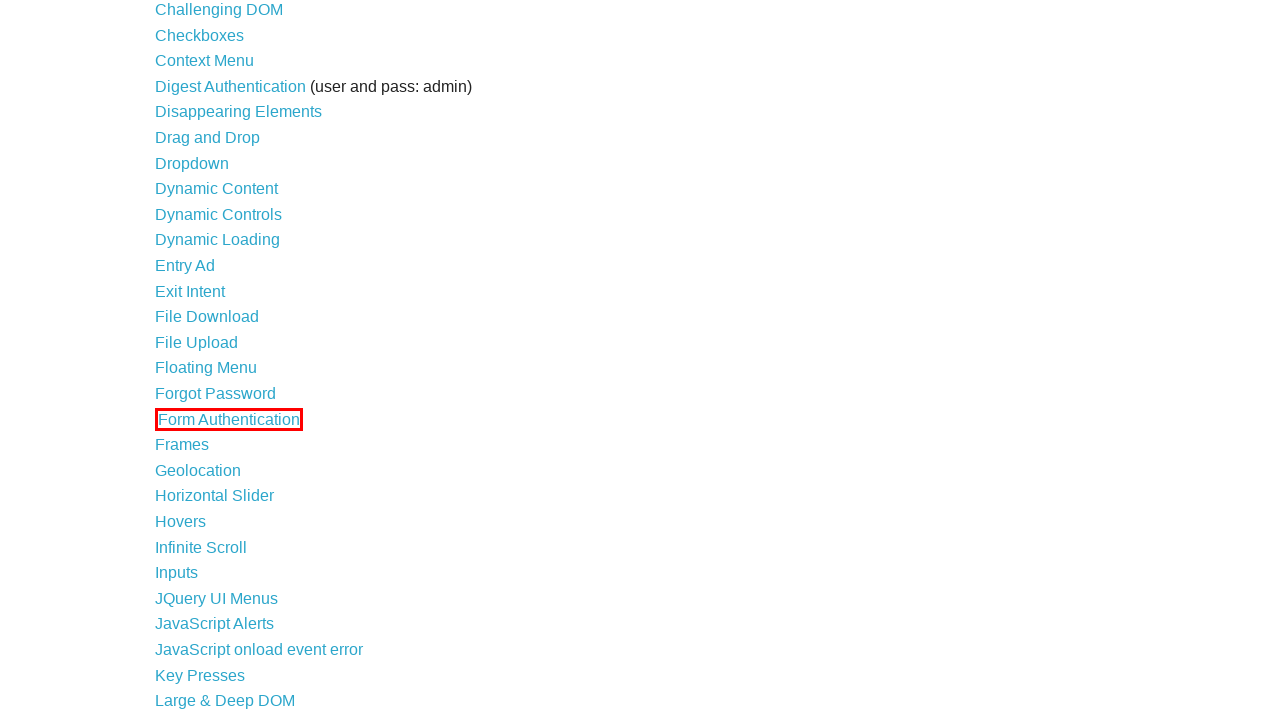